Navigates to a web table practice page and verifies table structure by checking the number of rows and columns, and extracting a specific cell value

Starting URL: https://www.tutorialspoint.com/selenium/practice/webtables.php

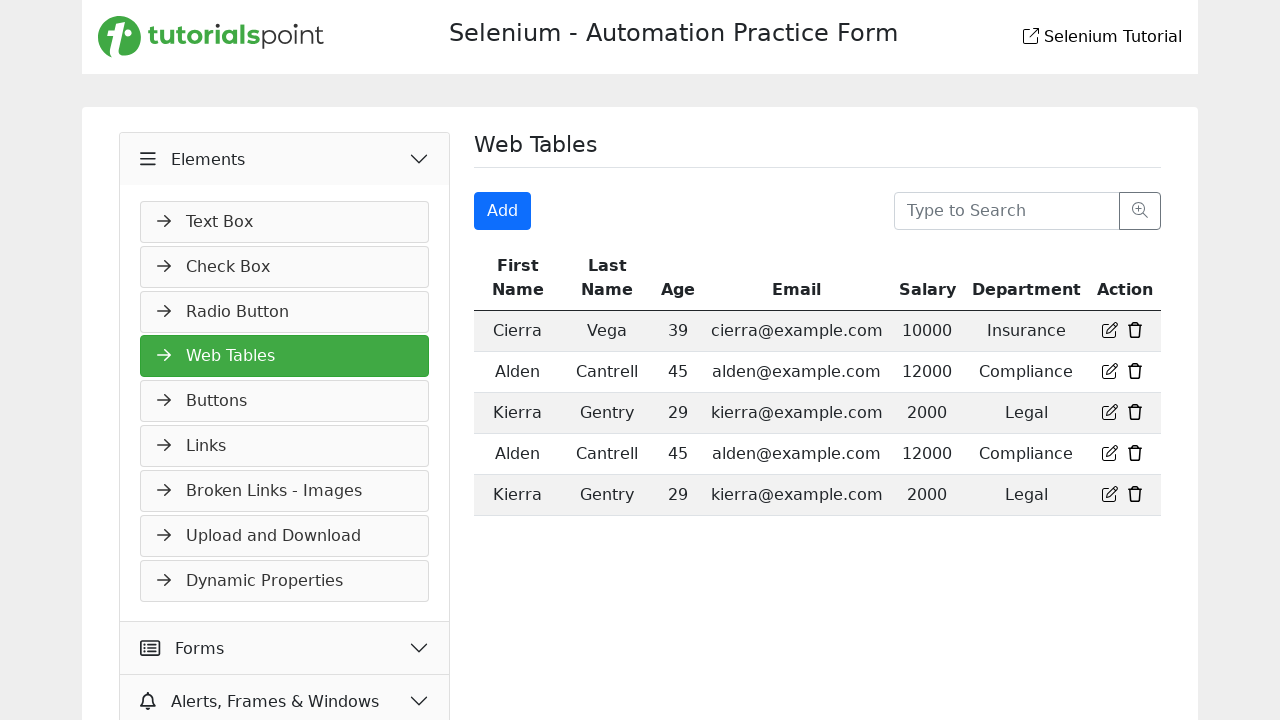

Navigated to web table practice page
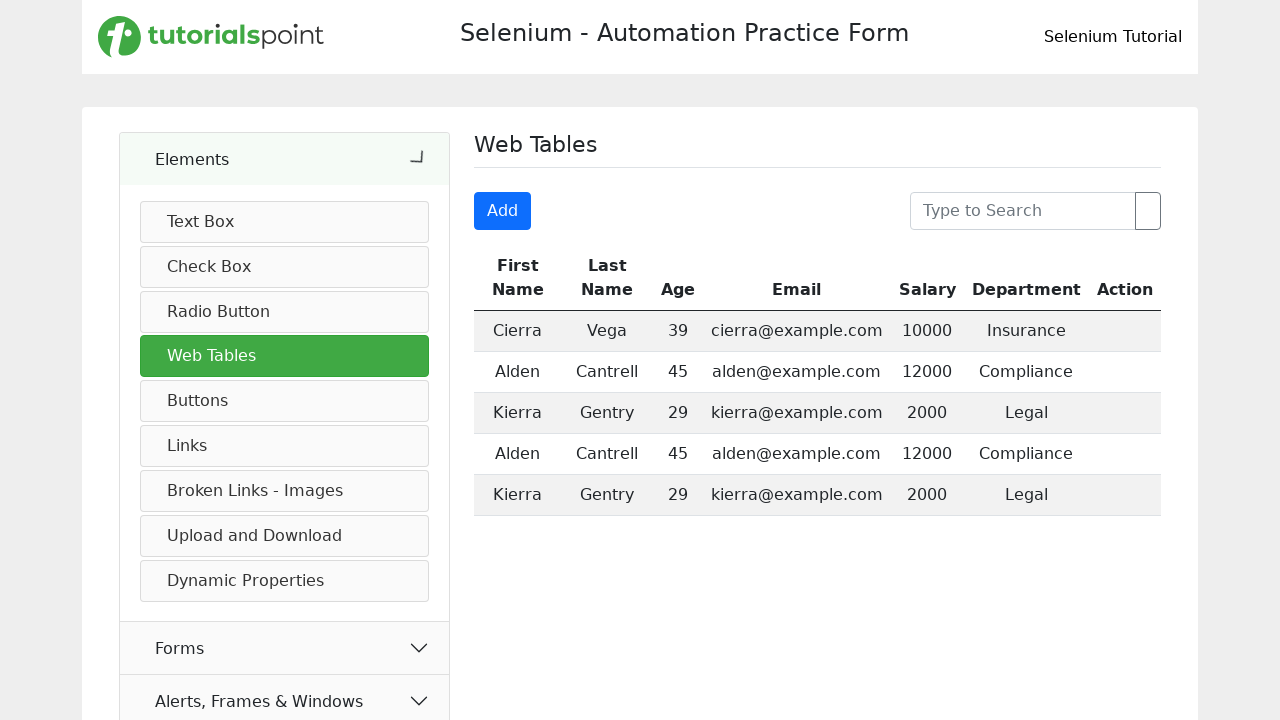

Table element loaded on page
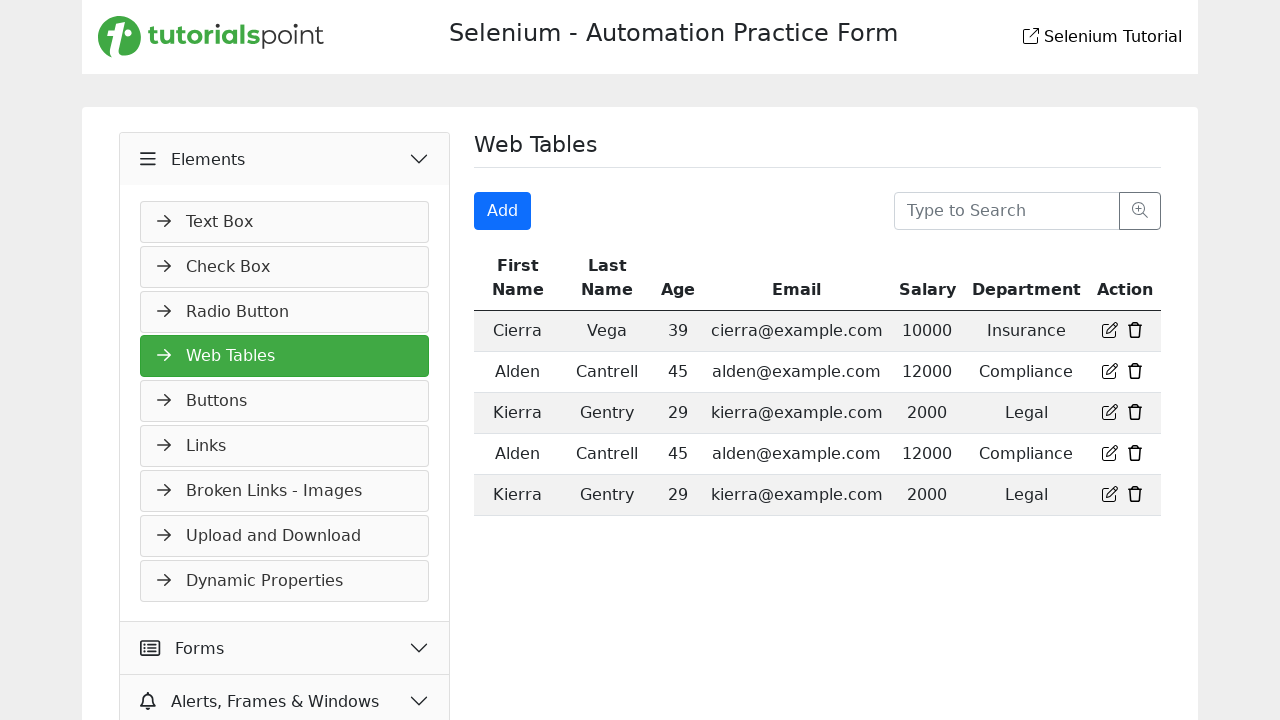

Retrieved all table rows
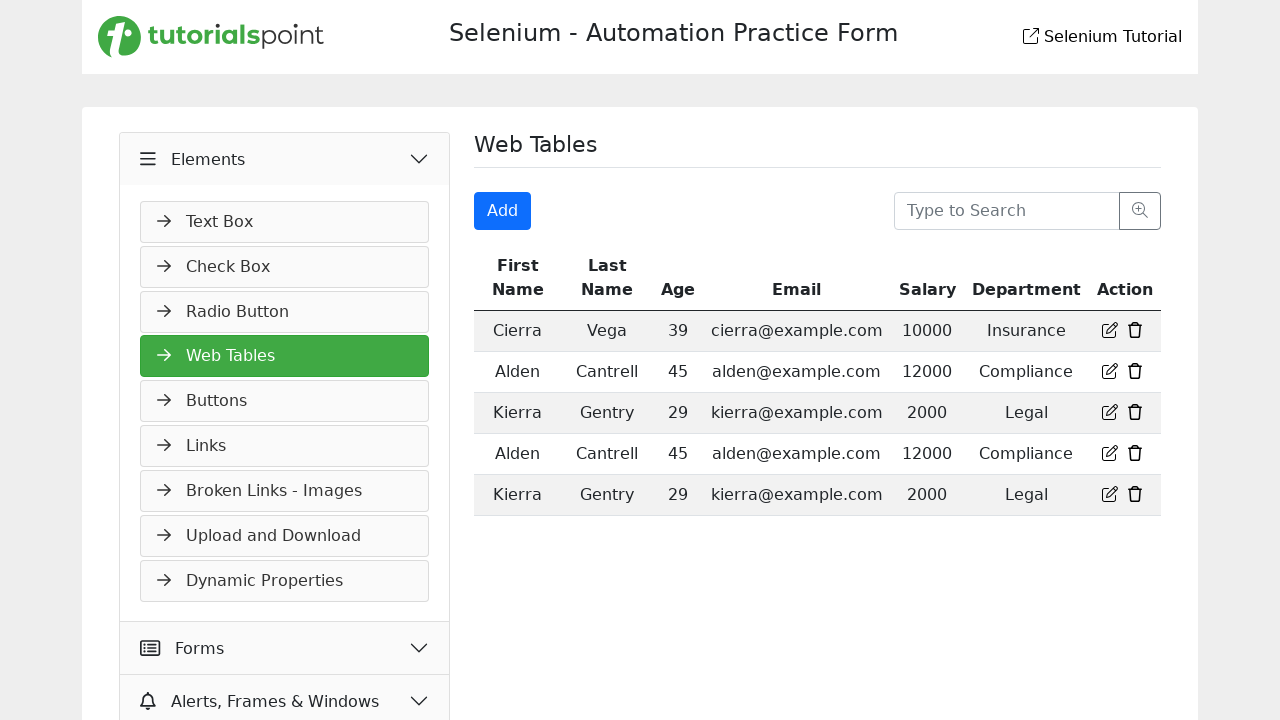

Counted table rows: 6 rows found
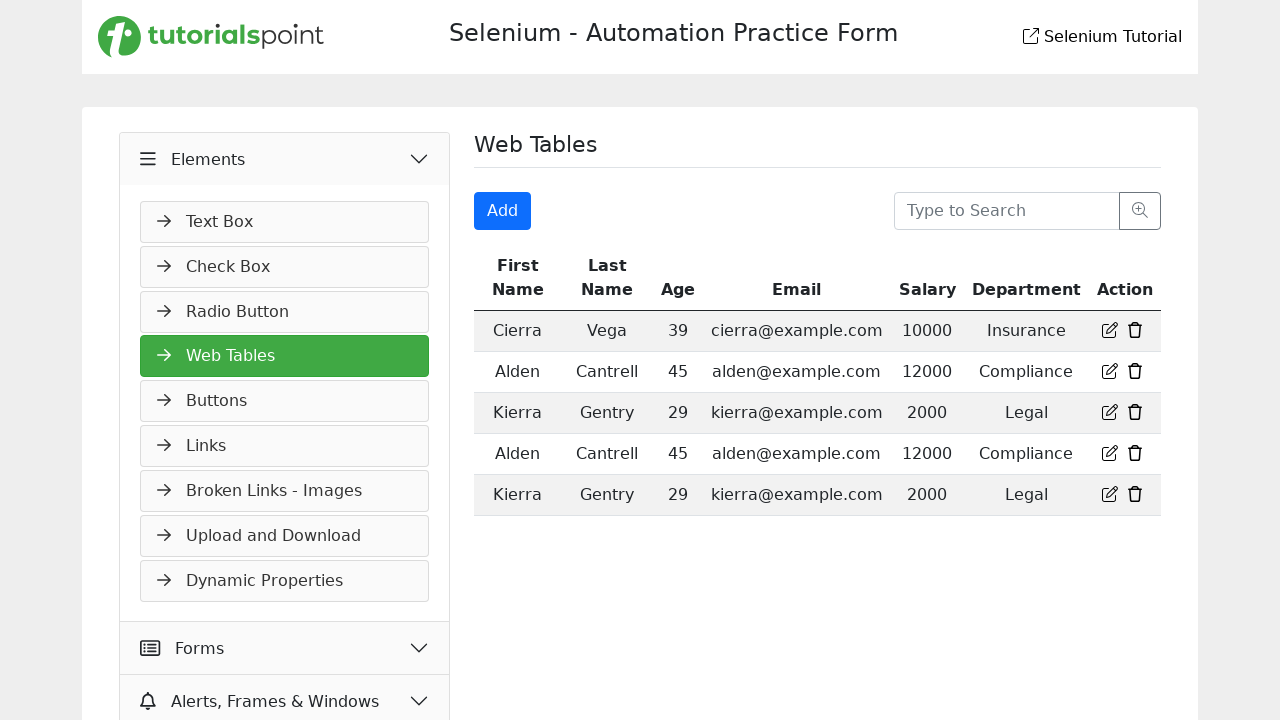

Retrieved all table column headers
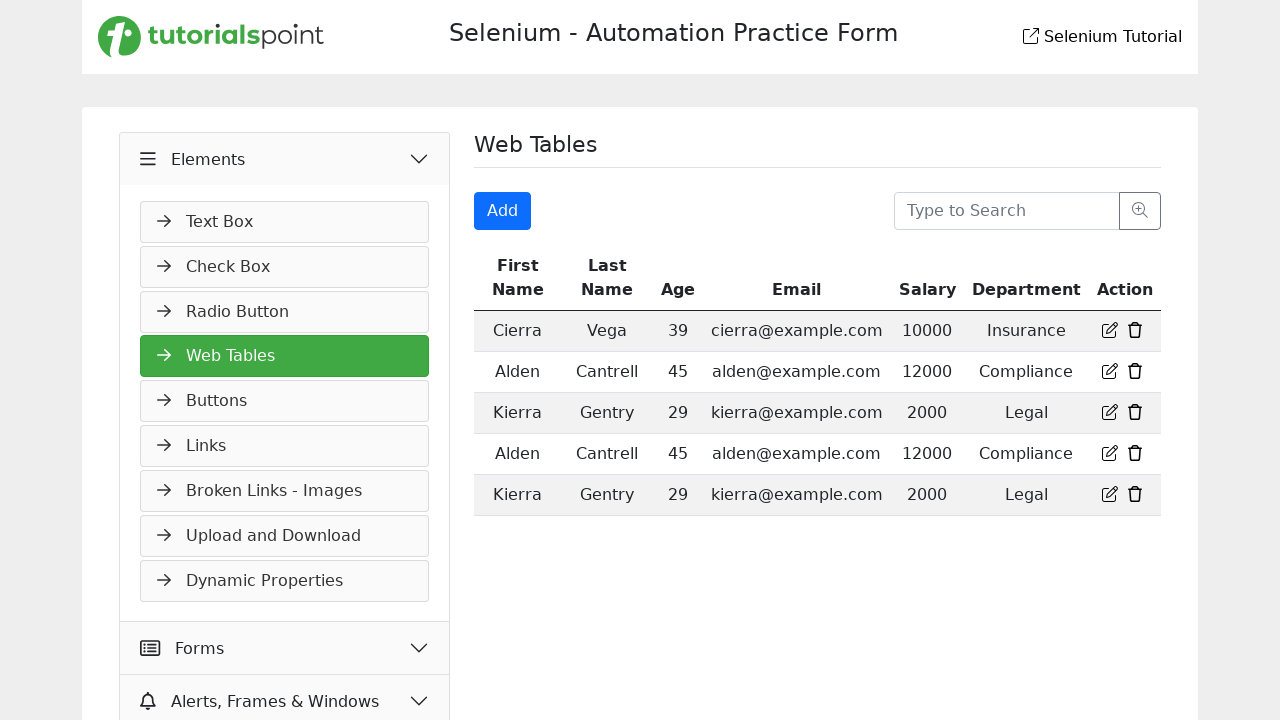

Counted table columns: 7 columns found
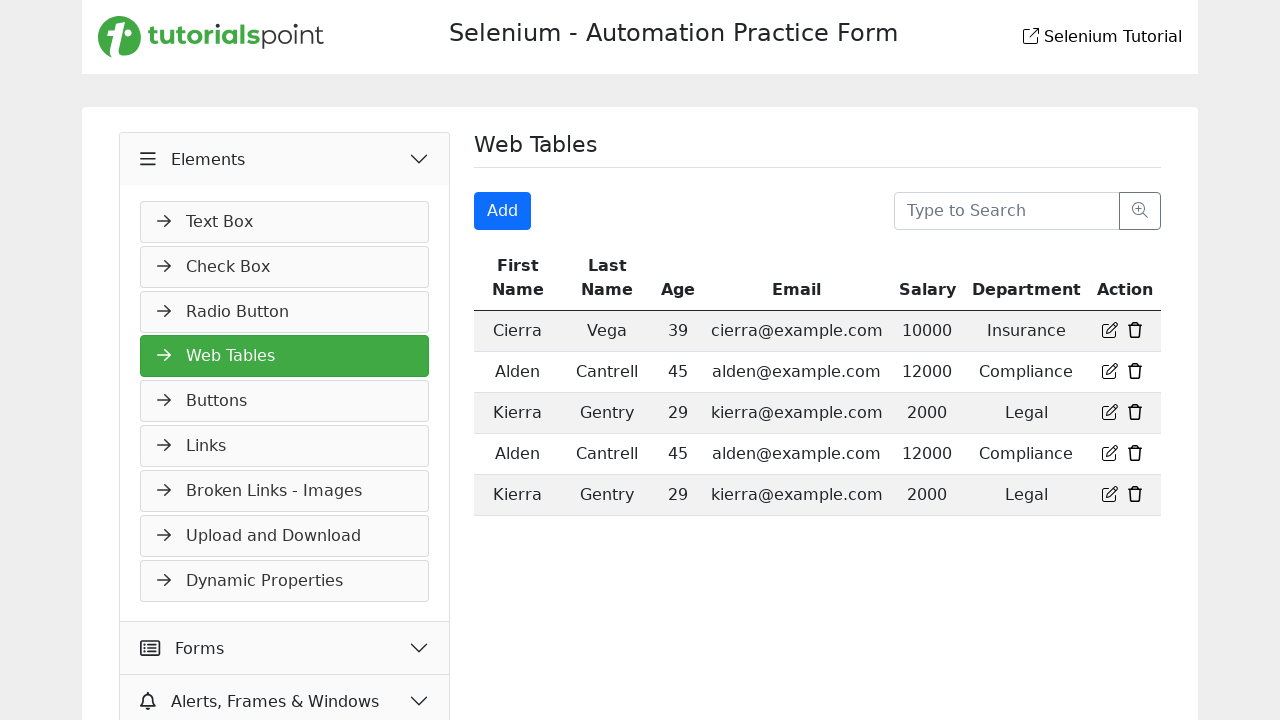

Extracted cell value from 4th row, 4th column: kierra@example.com
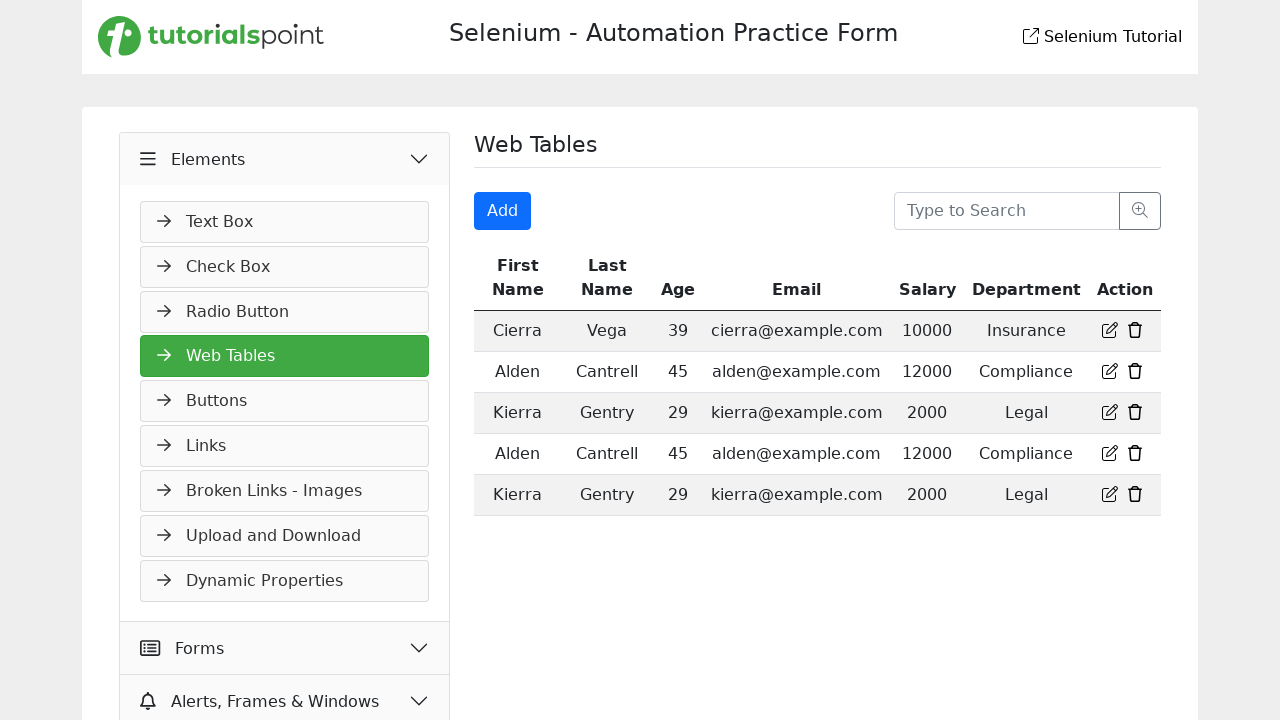

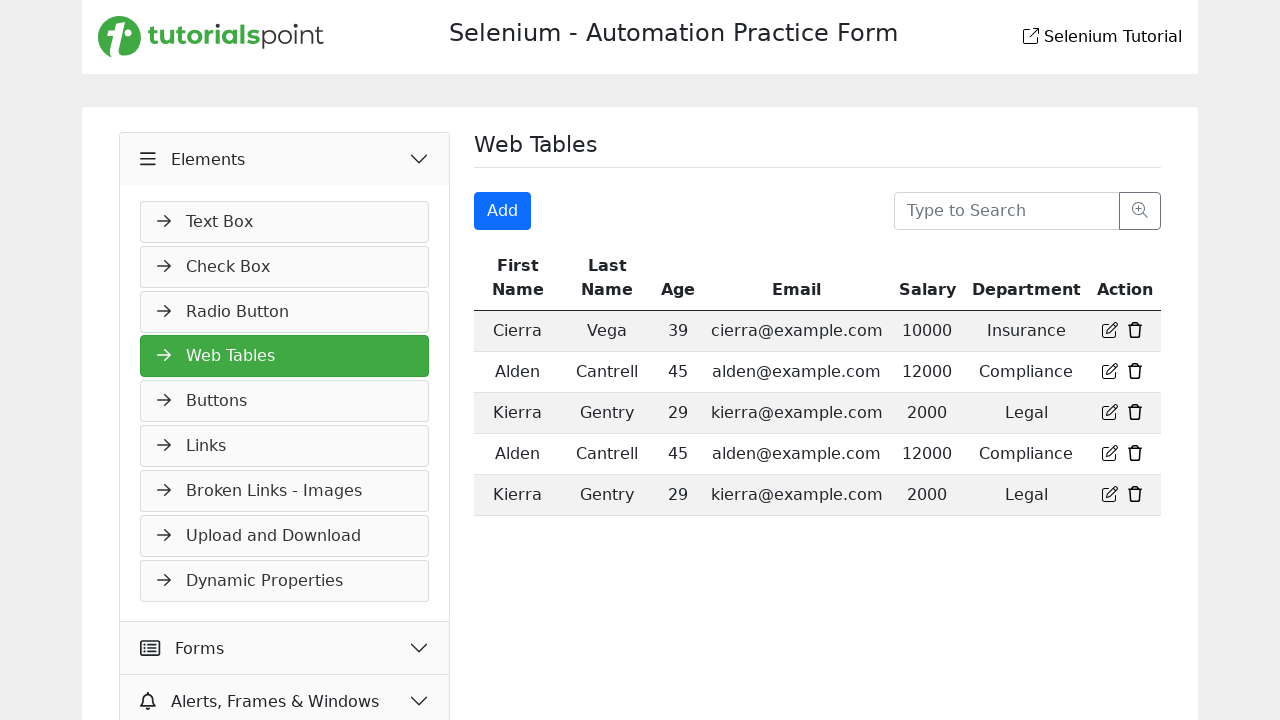